Tests the search functionality by searching for a programming language name and verifying that results are returned containing the search term

Starting URL: https://www.99-bottles-of-beer.net/

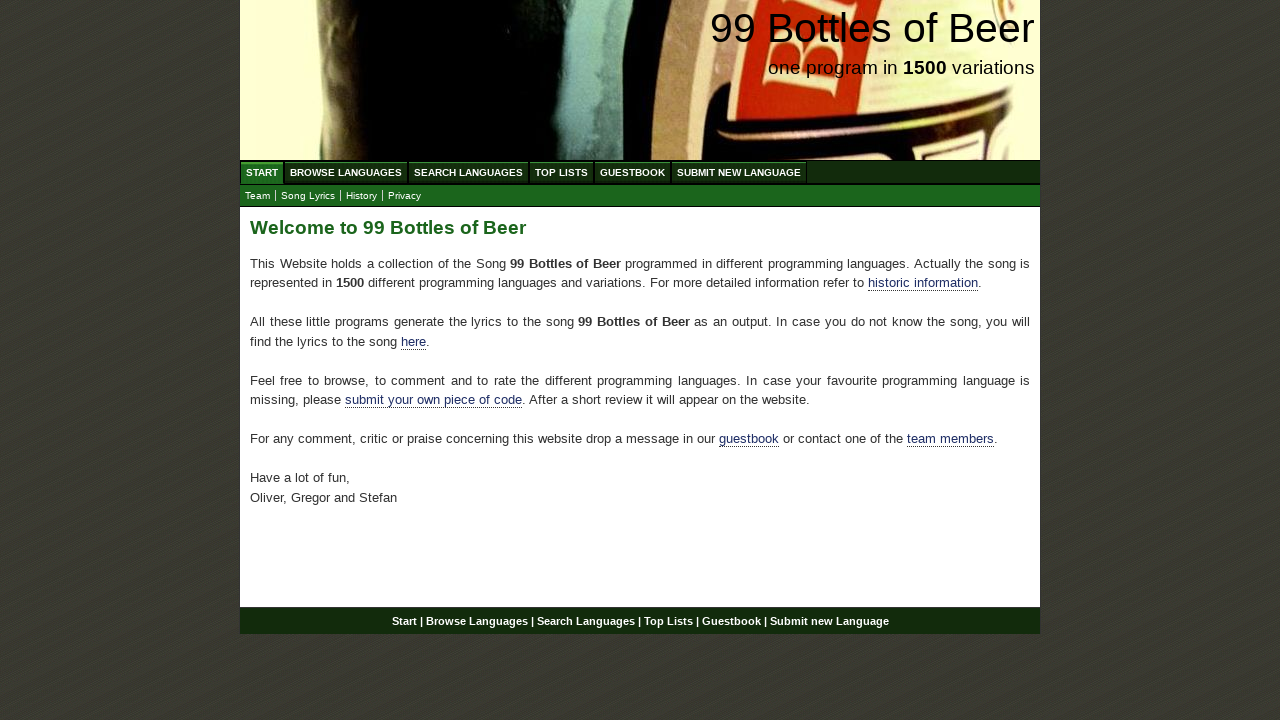

Clicked on Search Languages menu at (468, 172) on xpath=//ul[@id='menu']/li/a[@href='/search.html']
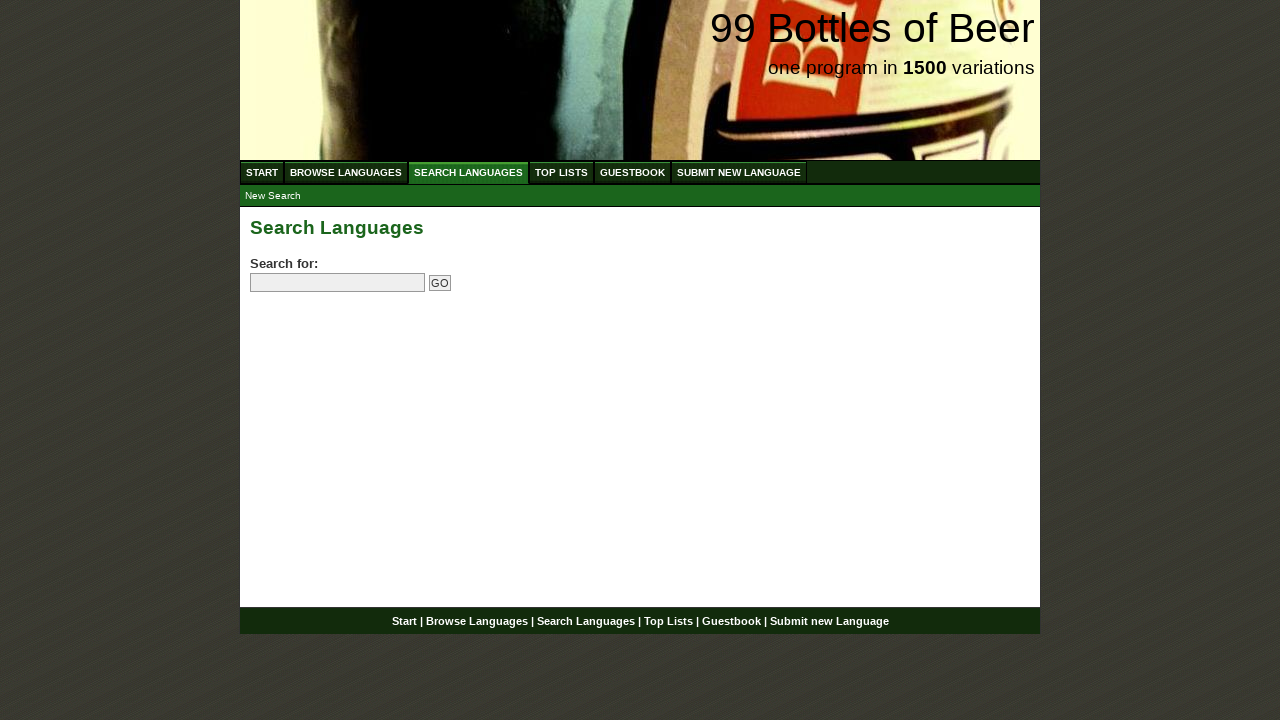

Clicked on search input field at (338, 283) on input[name='search']
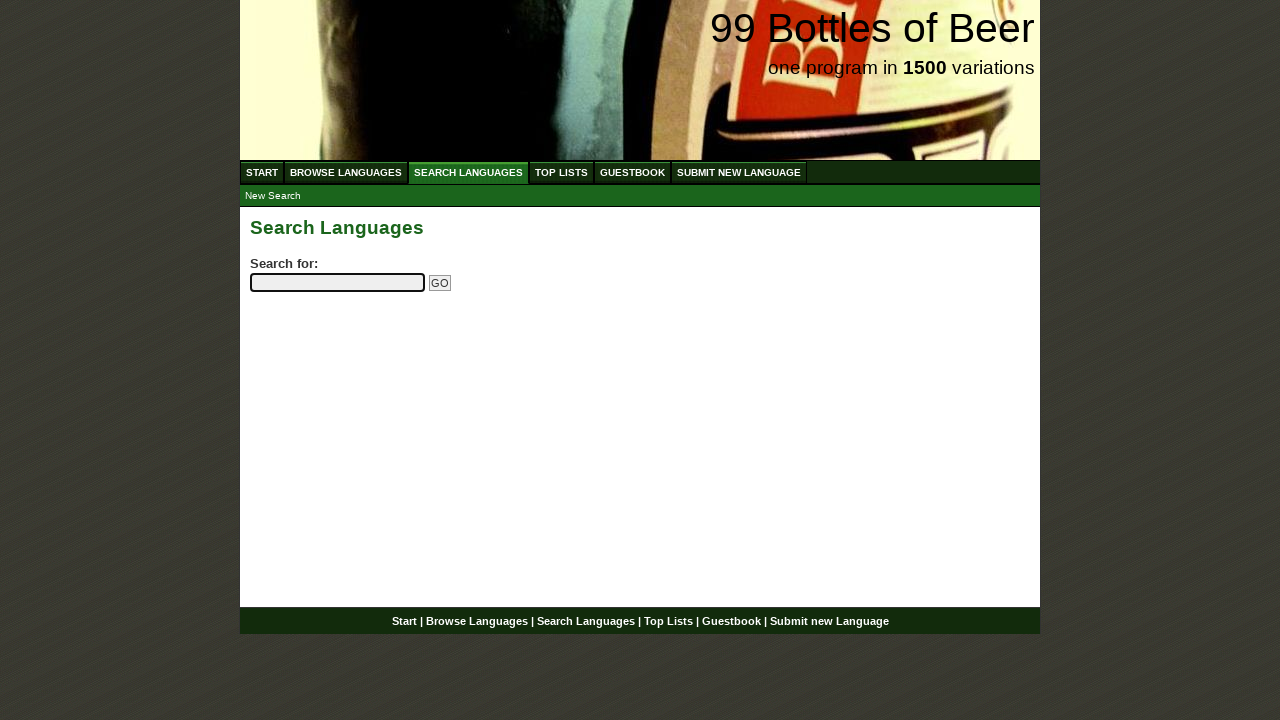

Entered 'python' into search field on input[name='search']
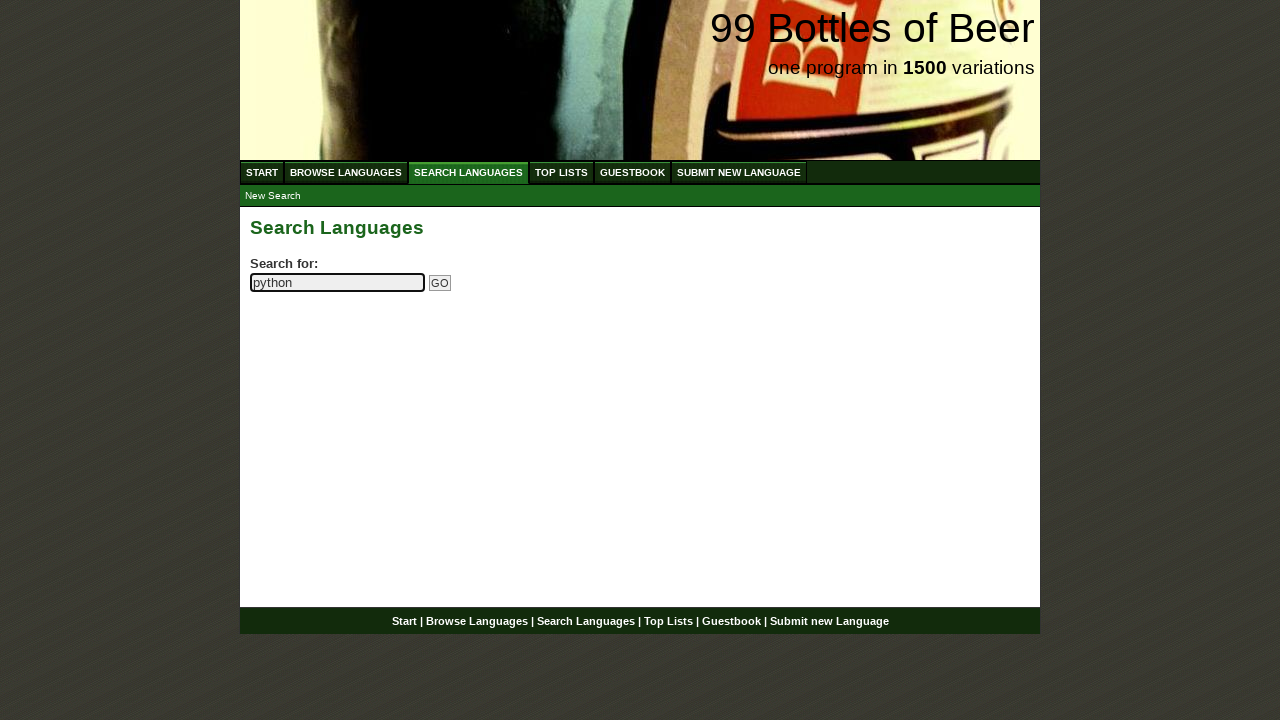

Clicked Go button to submit search at (440, 283) on input[name='submitsearch']
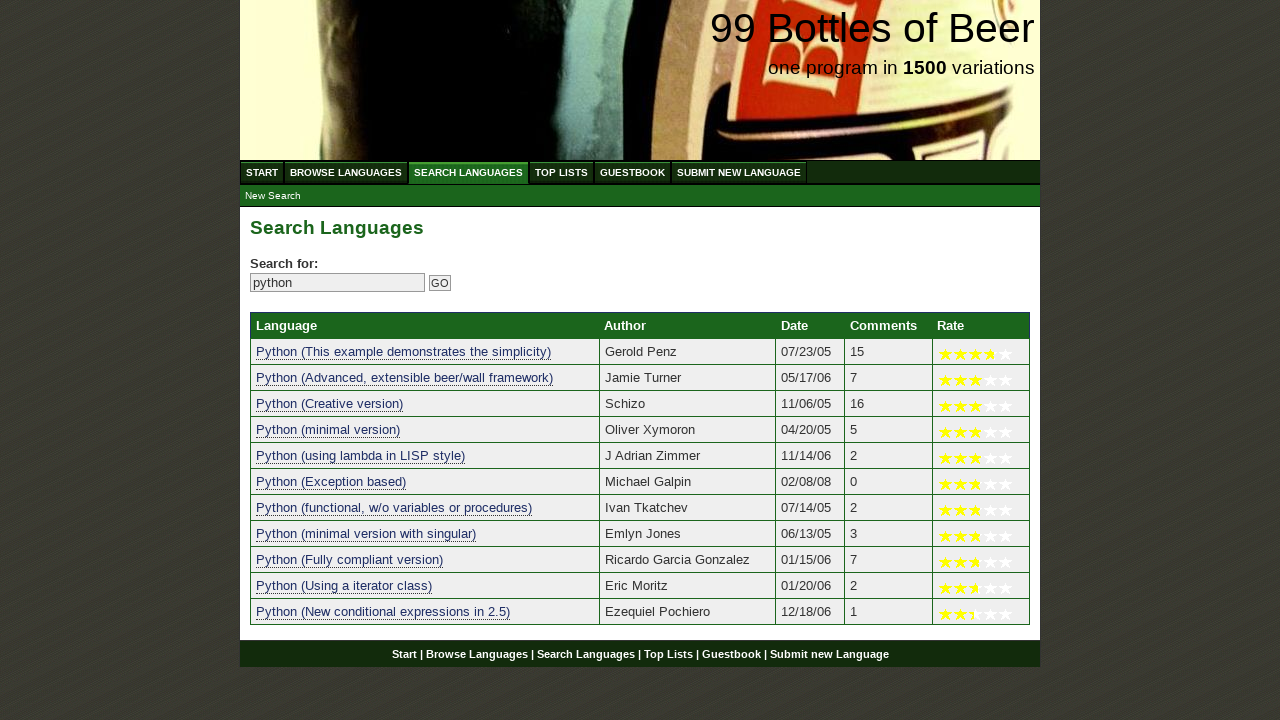

Search results loaded successfully
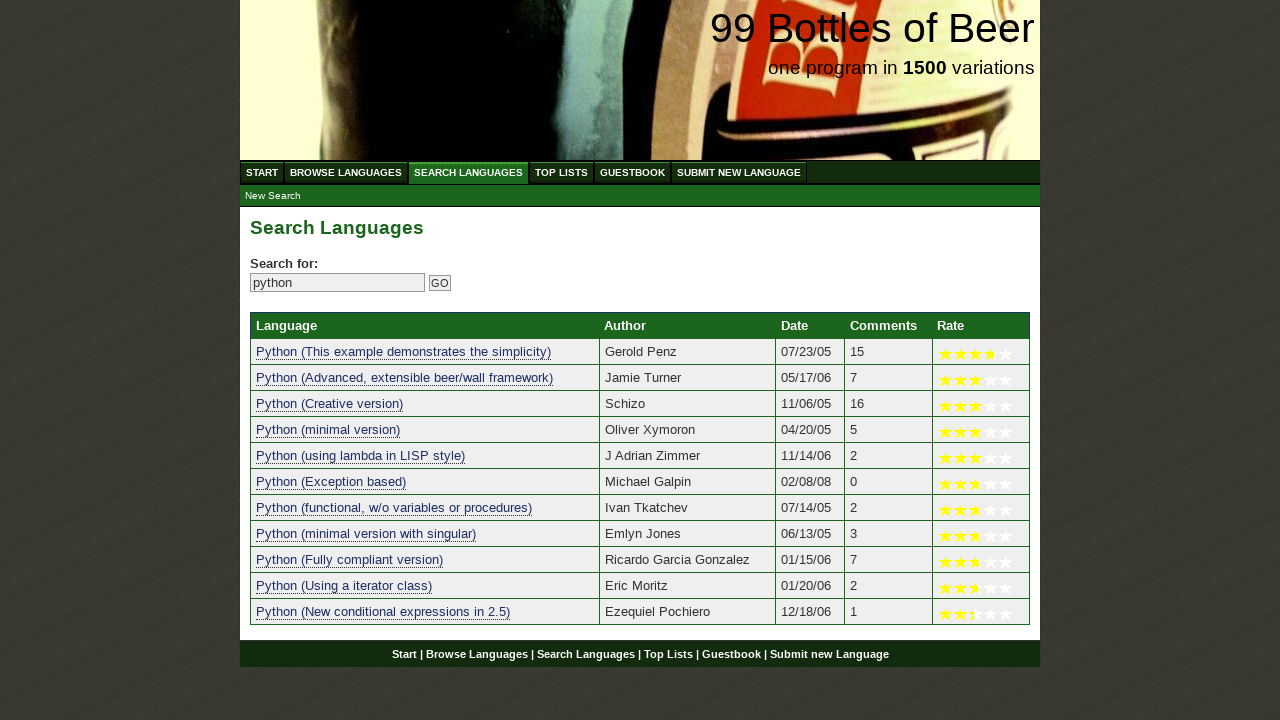

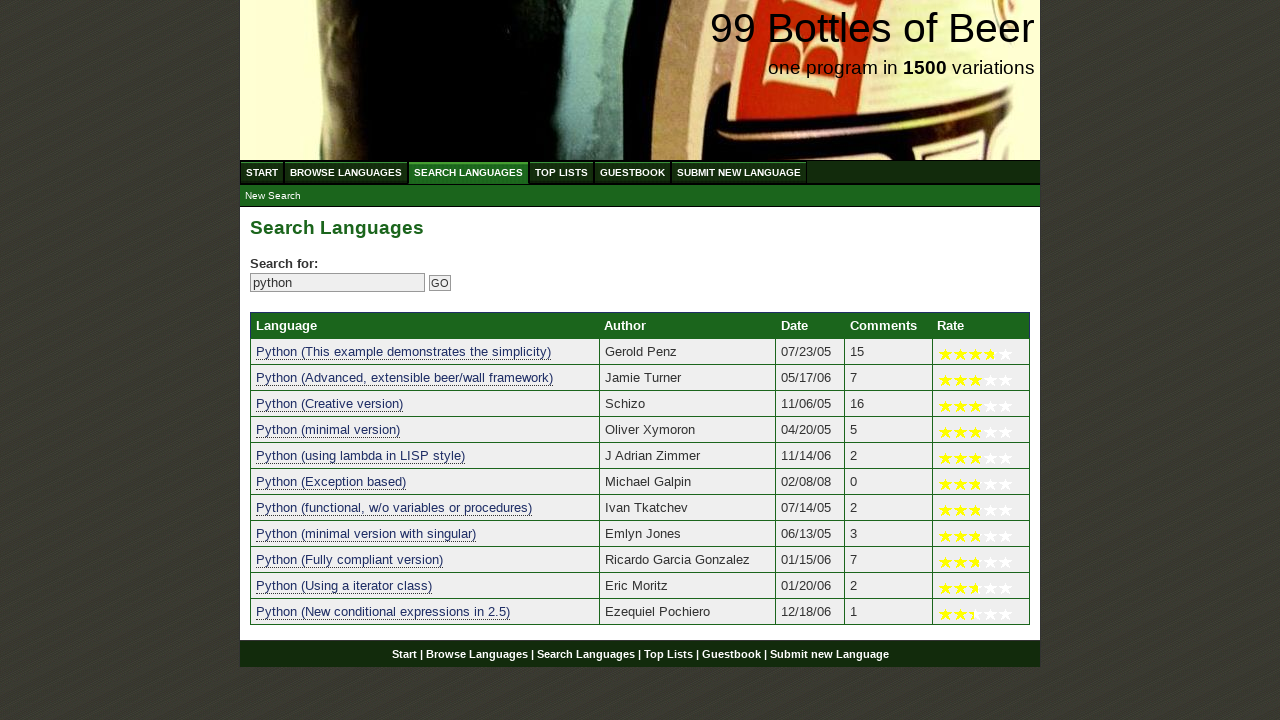